Tests navigation on obrazoval.ru by clicking a service menu button and then a compilations dropdown menu item

Starting URL: https://obrazoval.ru/

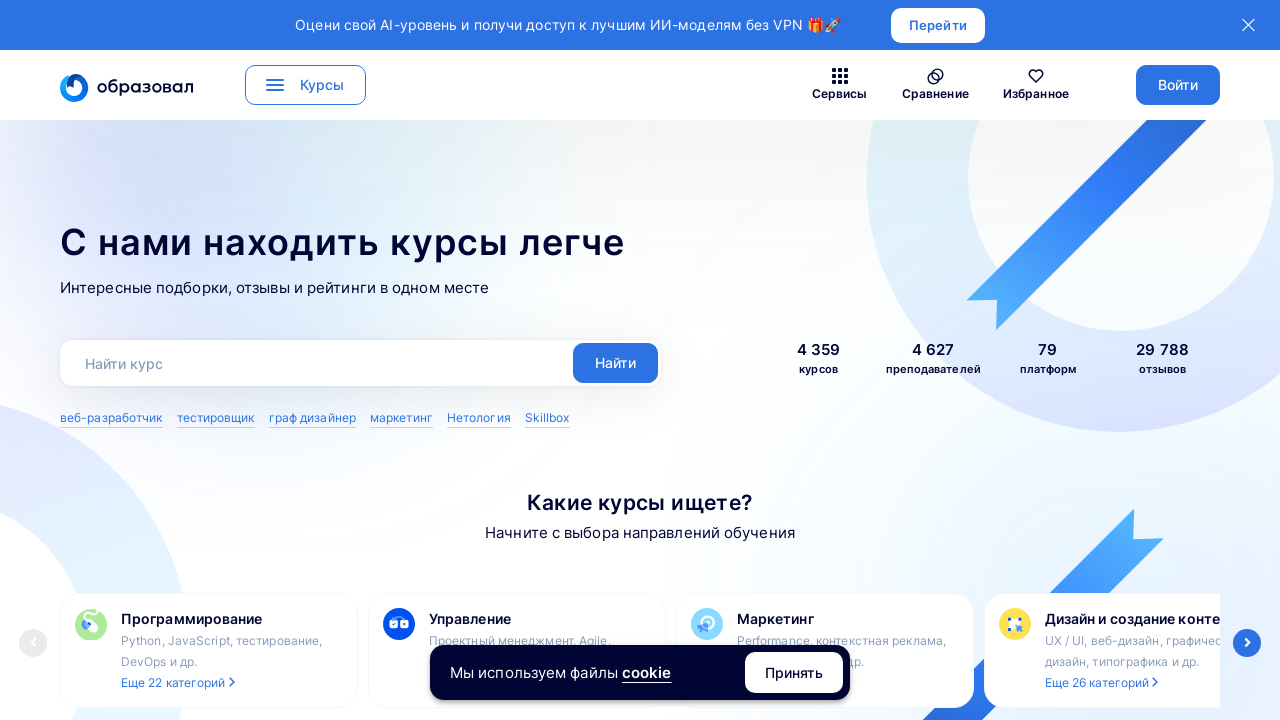

Clicked the service menu button at (840, 85) on .b-header-menu__btn.q-mr-md.text-center.cursor-pointer
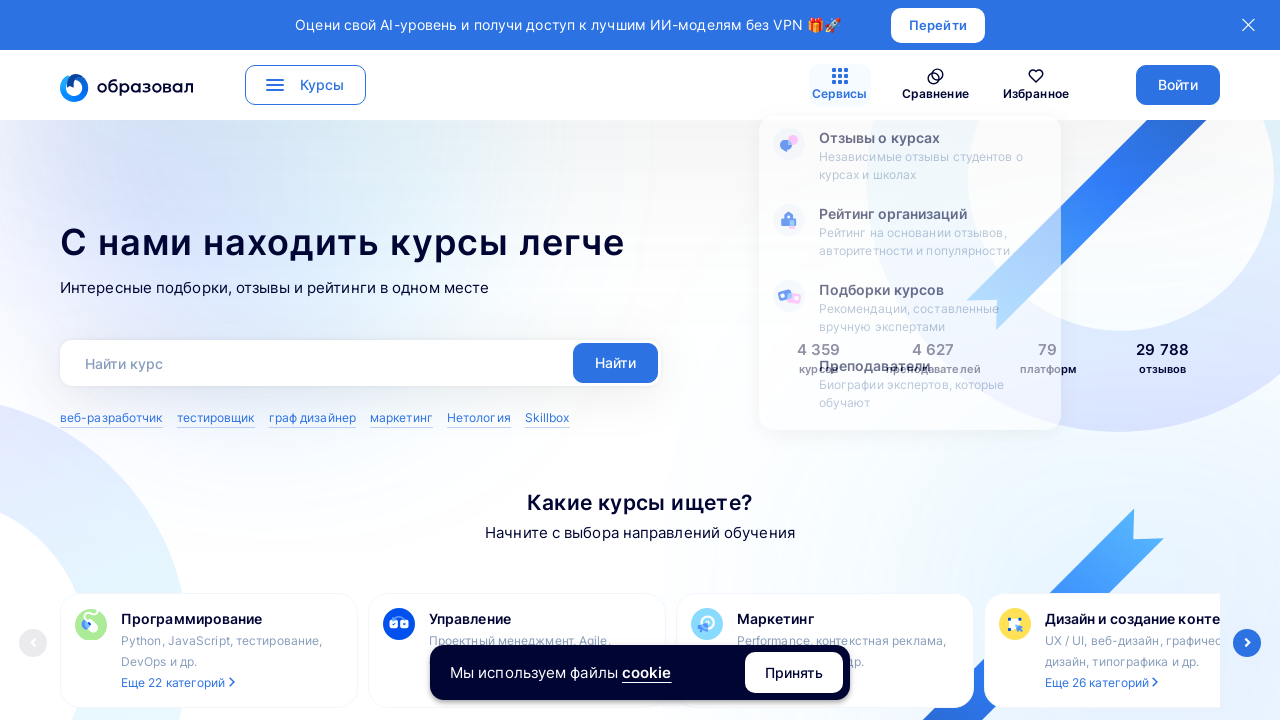

Waited for compilations dropdown menu item to appear
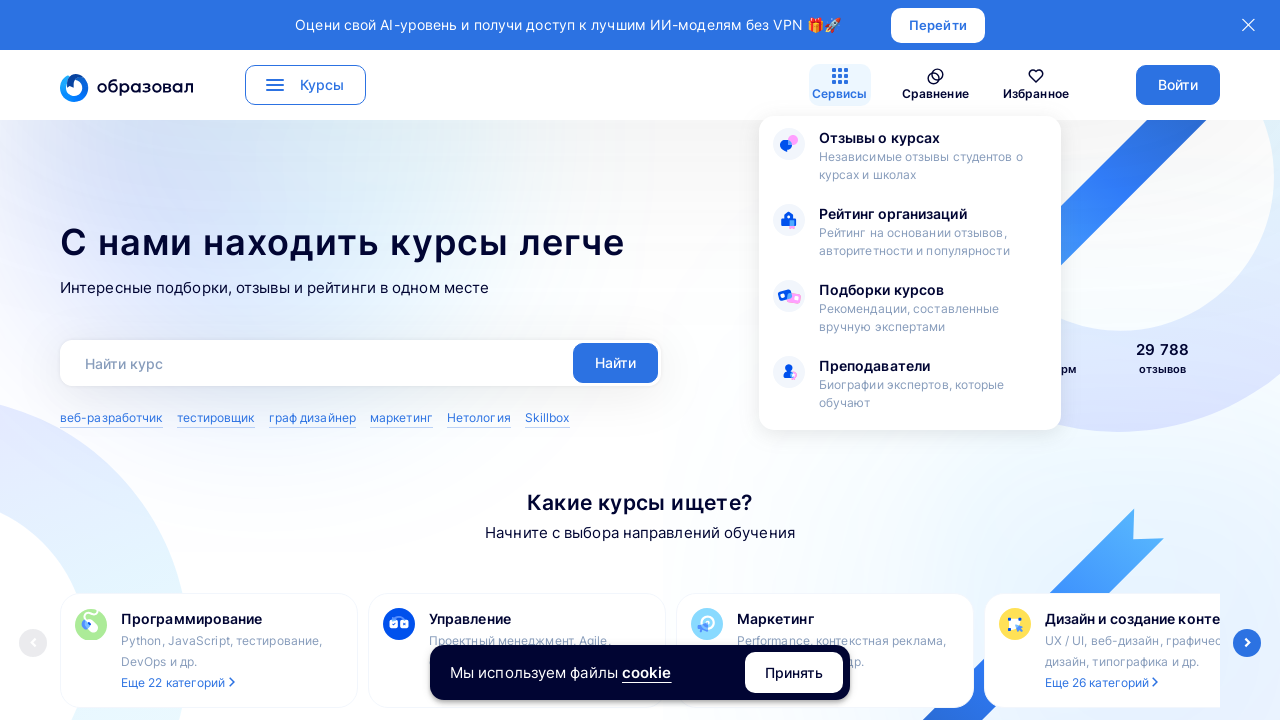

Clicked the compilations dropdown menu item at (933, 166) on .b-ui-dropdown-menu__description
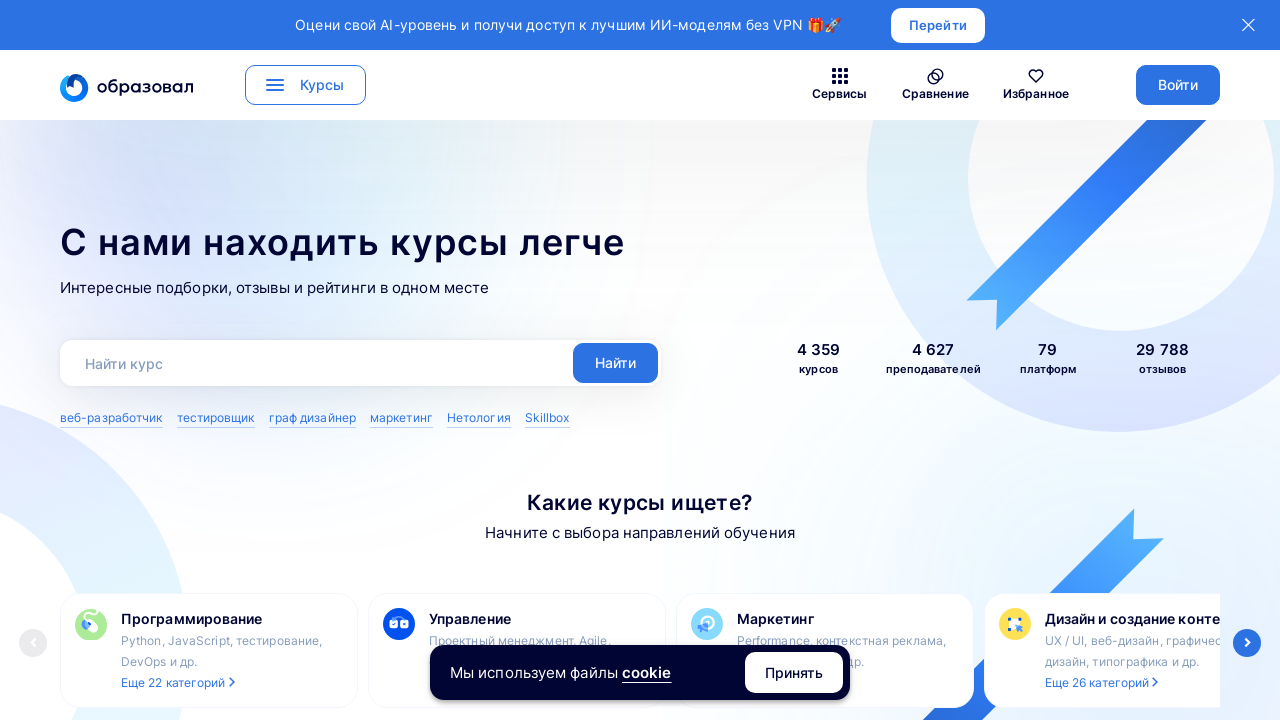

Waited for page content to load
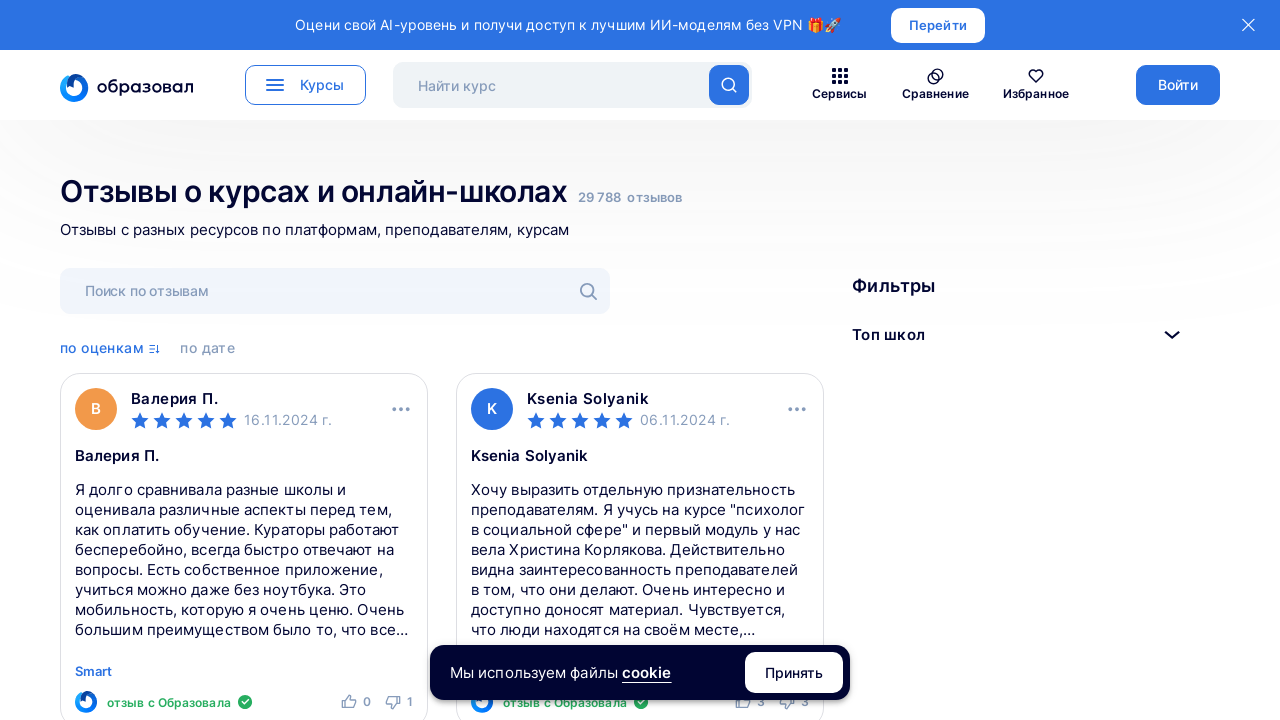

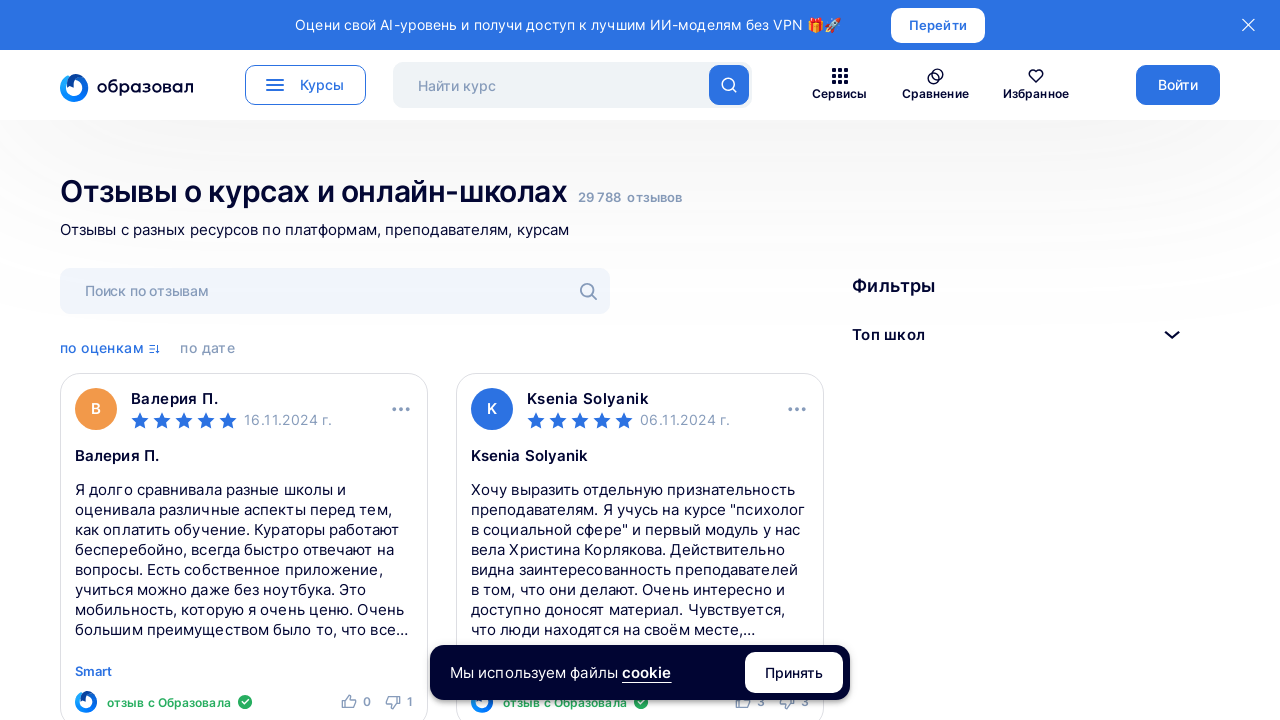